Tests radio button selection on Angular Material demo page

Starting URL: https://material.angular.io/components/radio/examples

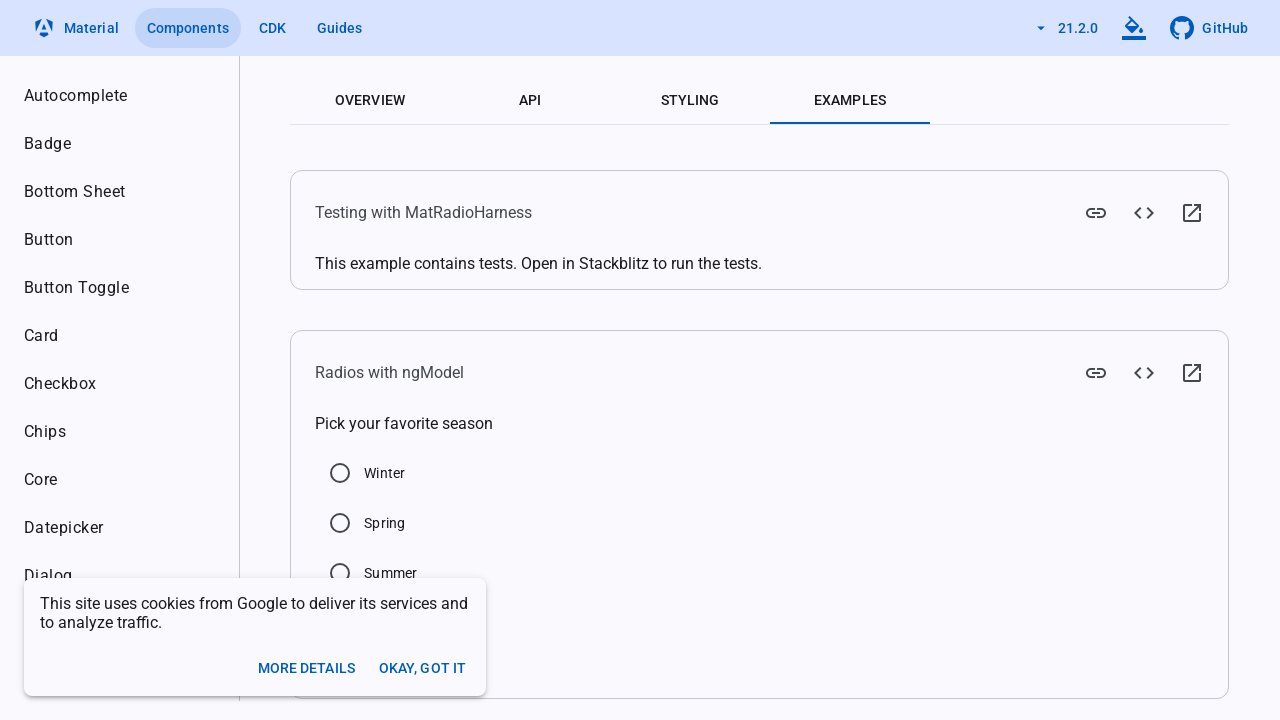

Clicked radio button (mat-radio-4-input) at (335, 549) on input#mat-radio-4-input
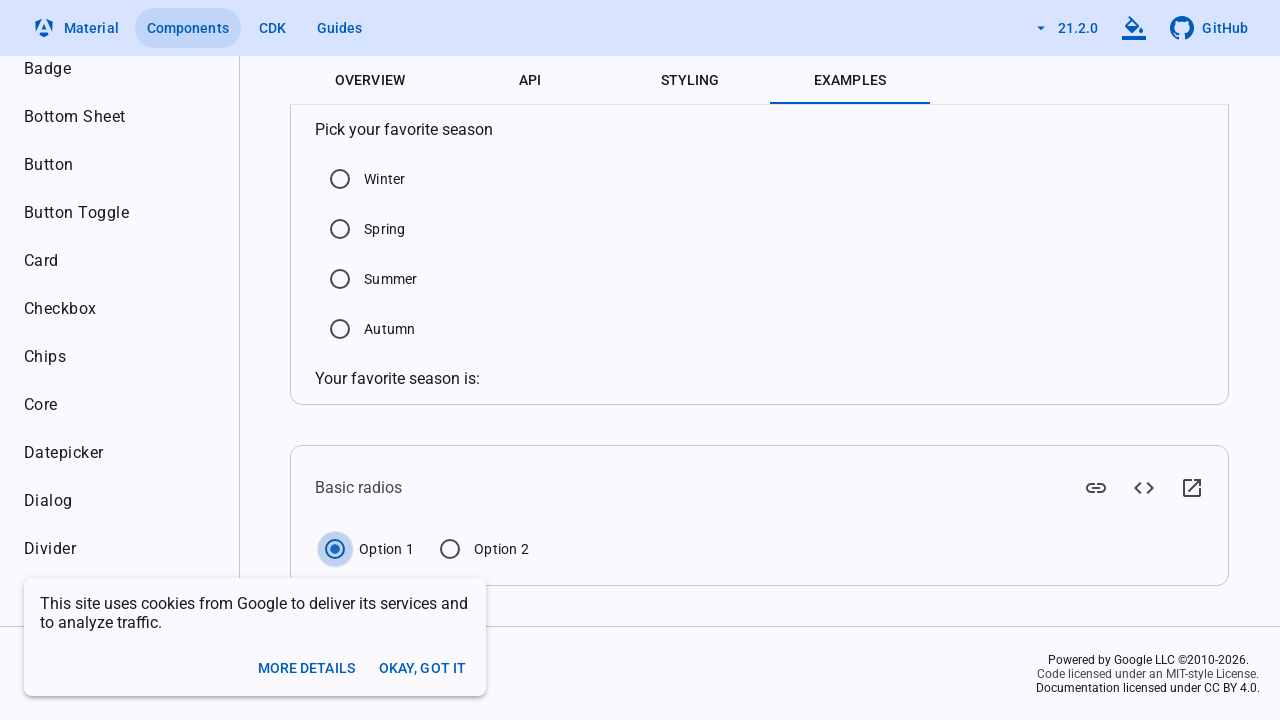

Waited 500ms for radio button selection to complete
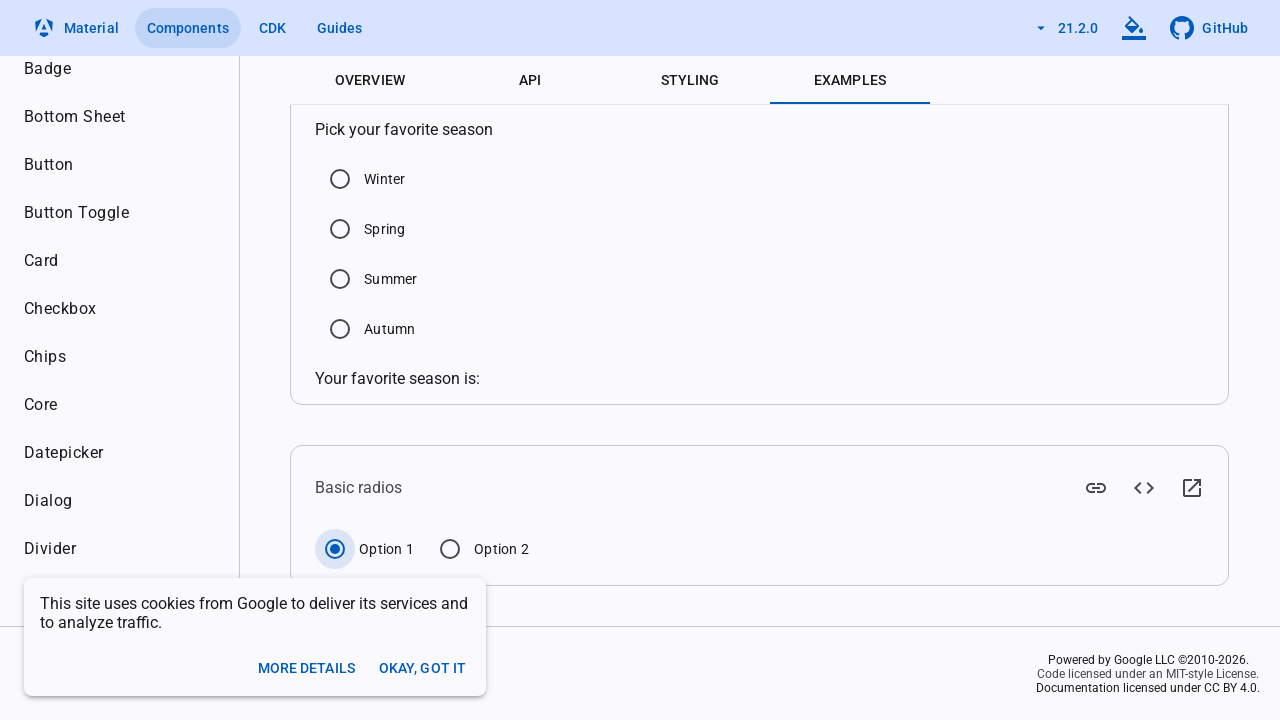

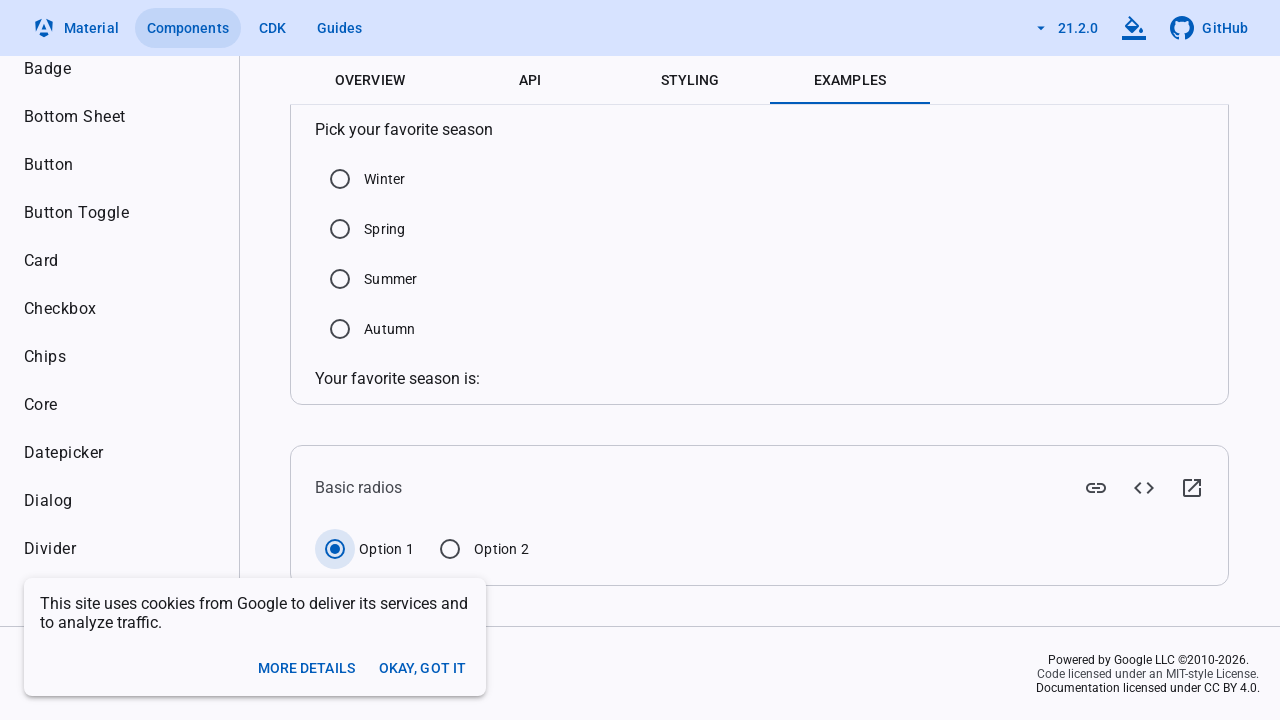